Tests checkbox functionality by verifying initial unchecked state, clicking the checkbox, and confirming it becomes checked

Starting URL: https://rahulshettyacademy.com/dropdownsPractise/

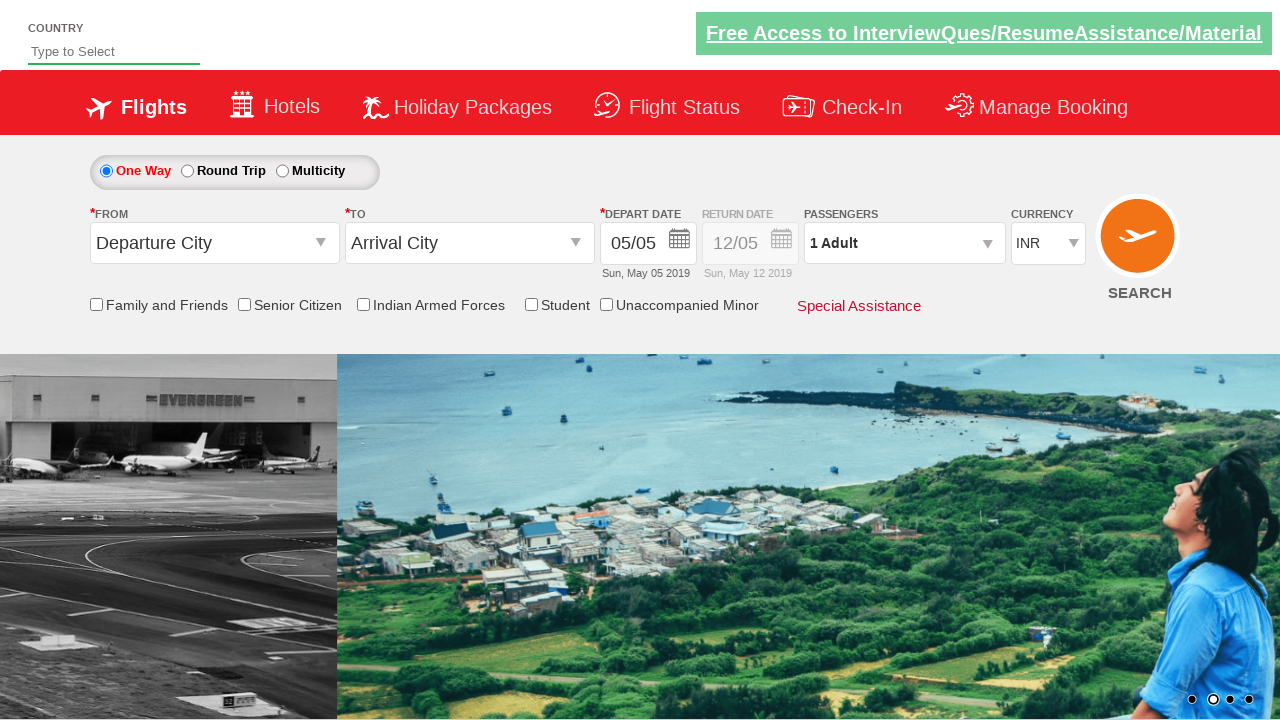

Located senior citizen discount checkbox element
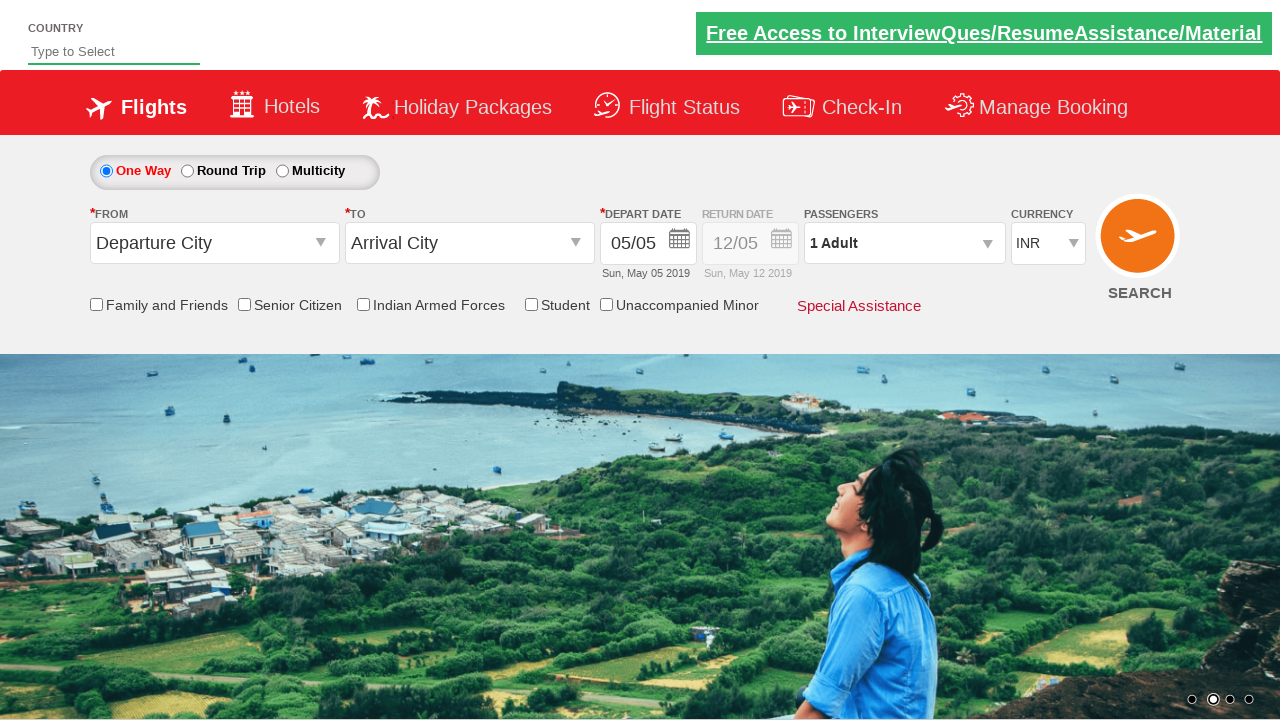

Verified checkbox is initially unchecked
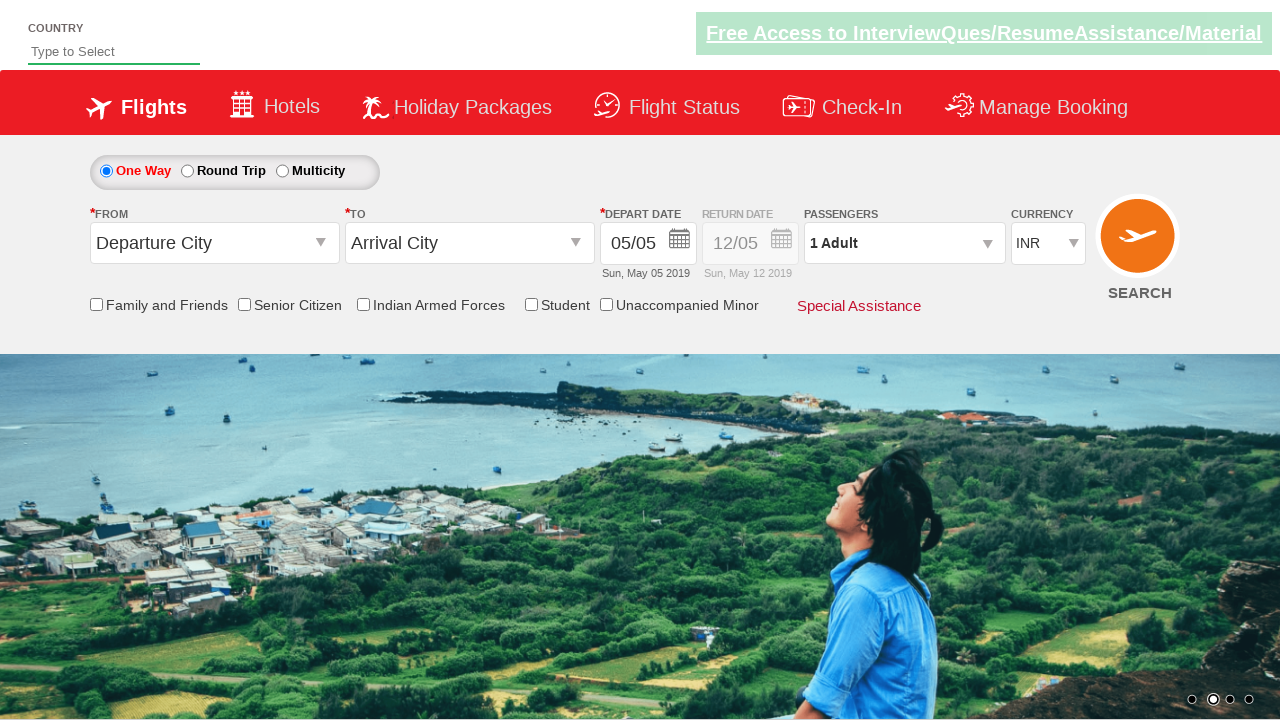

Clicked the senior citizen discount checkbox at (244, 304) on input[id*='SeniorCitizenDiscount']
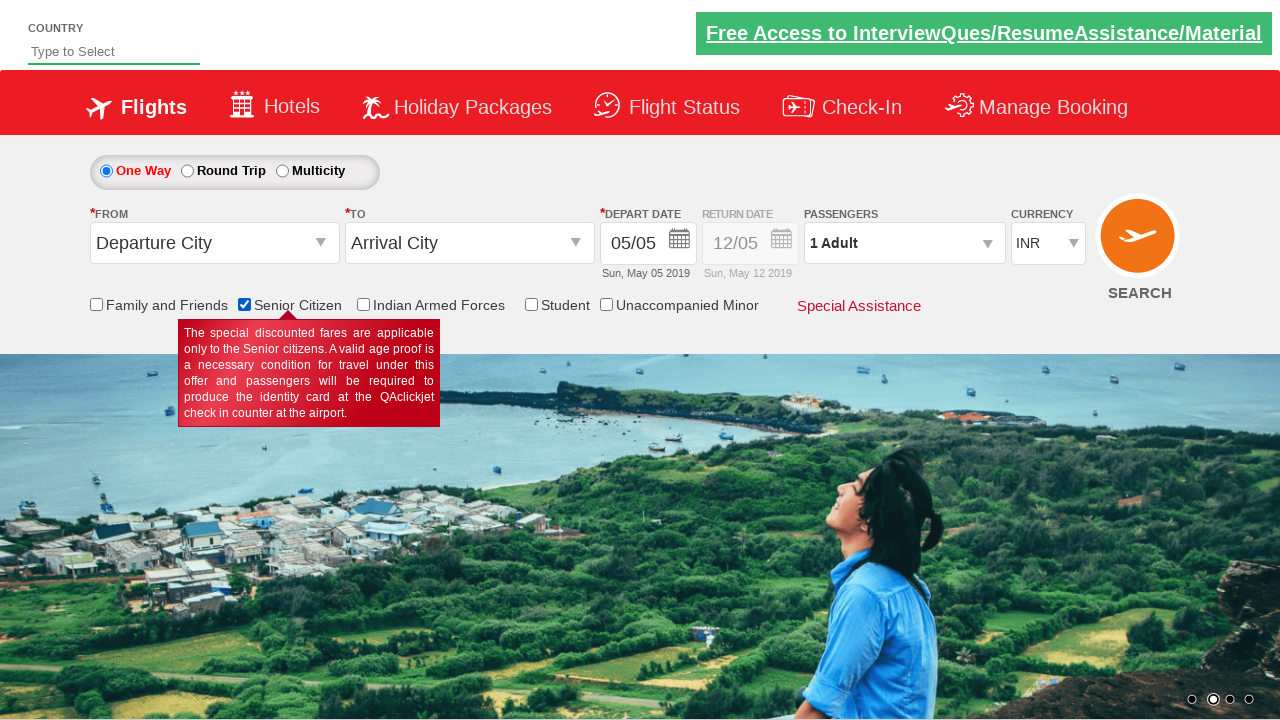

Verified checkbox is now checked after clicking
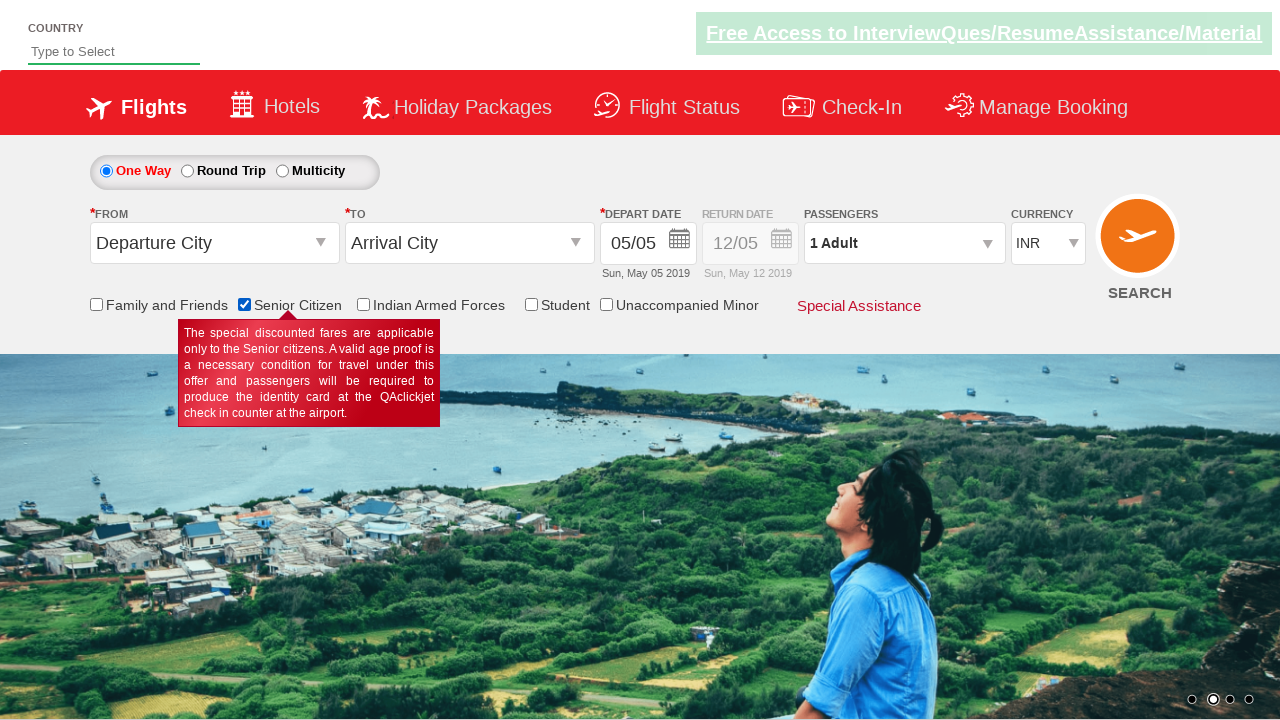

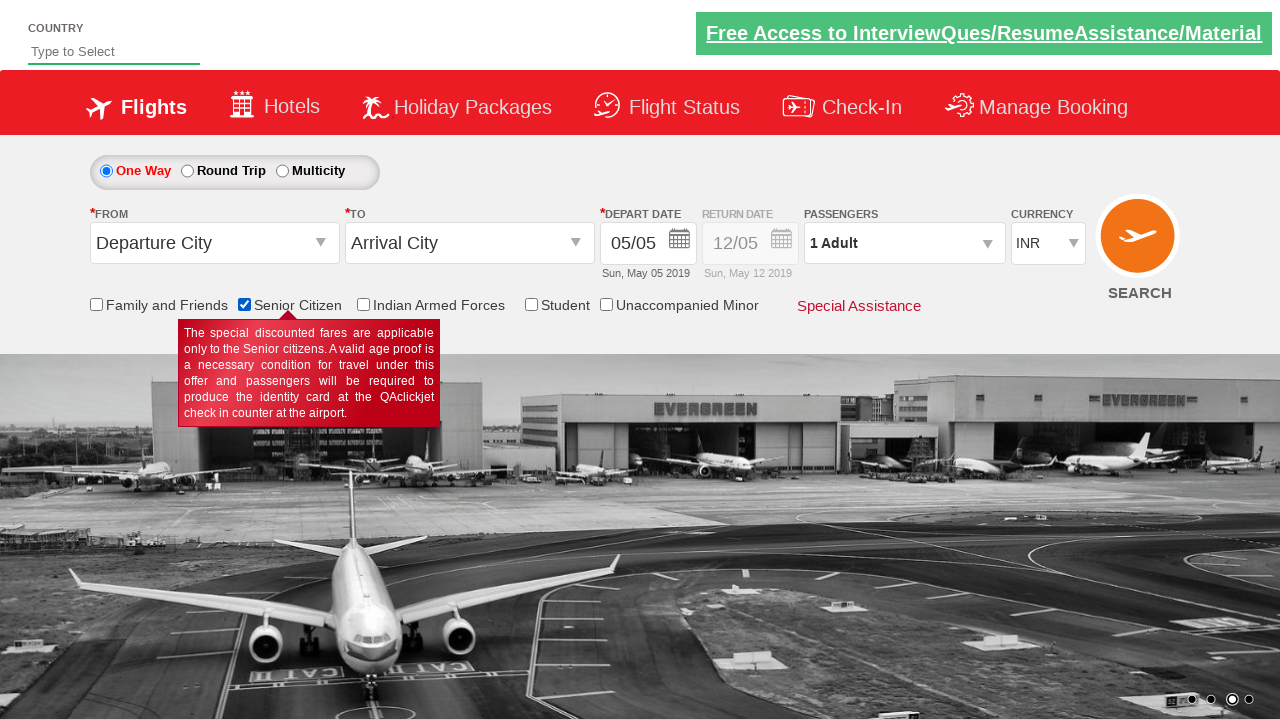